Tests filtering to display all todo items after filtering

Starting URL: https://demo.playwright.dev/todomvc

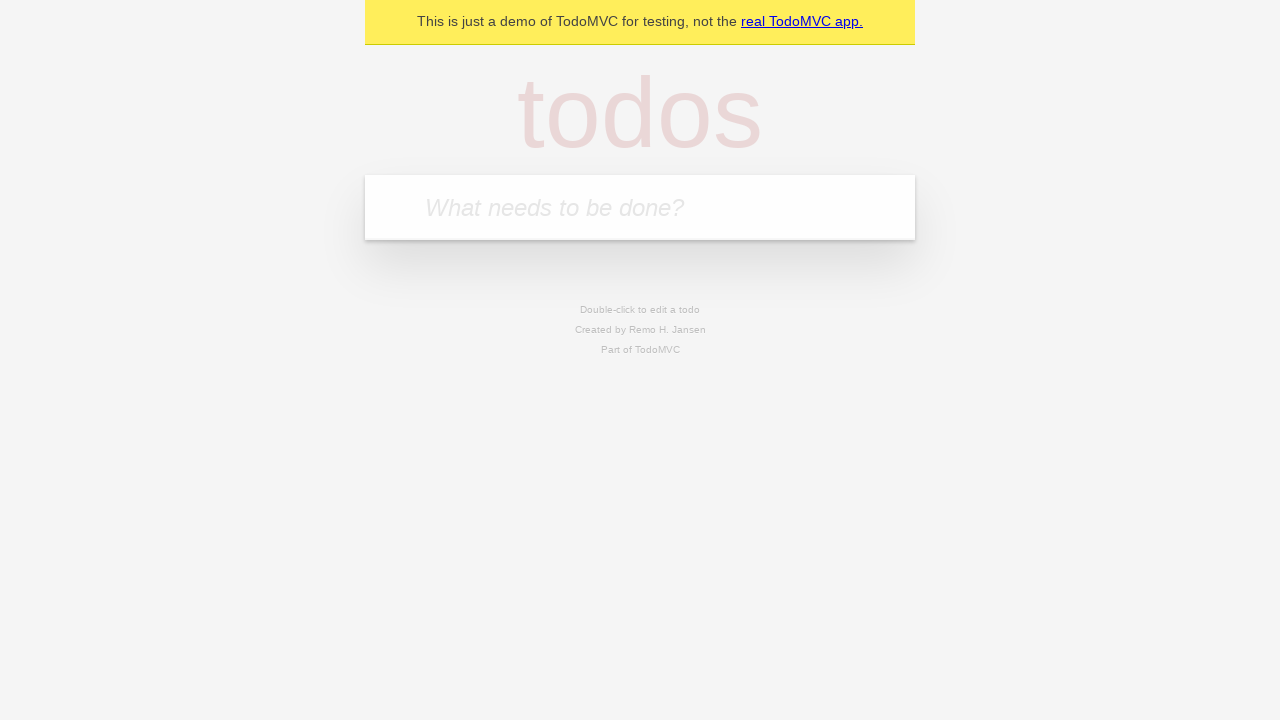

Filled todo input with 'buy some cheese' on internal:attr=[placeholder="What needs to be done?"i]
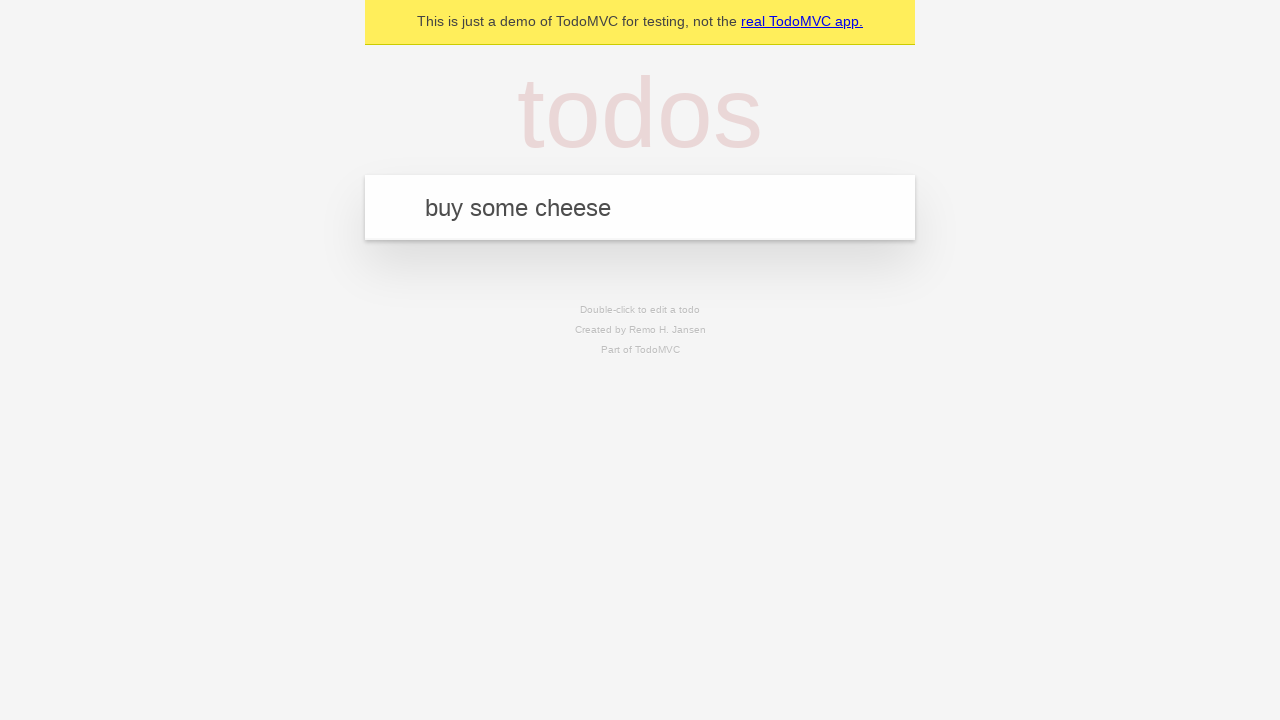

Pressed Enter to add first todo item on internal:attr=[placeholder="What needs to be done?"i]
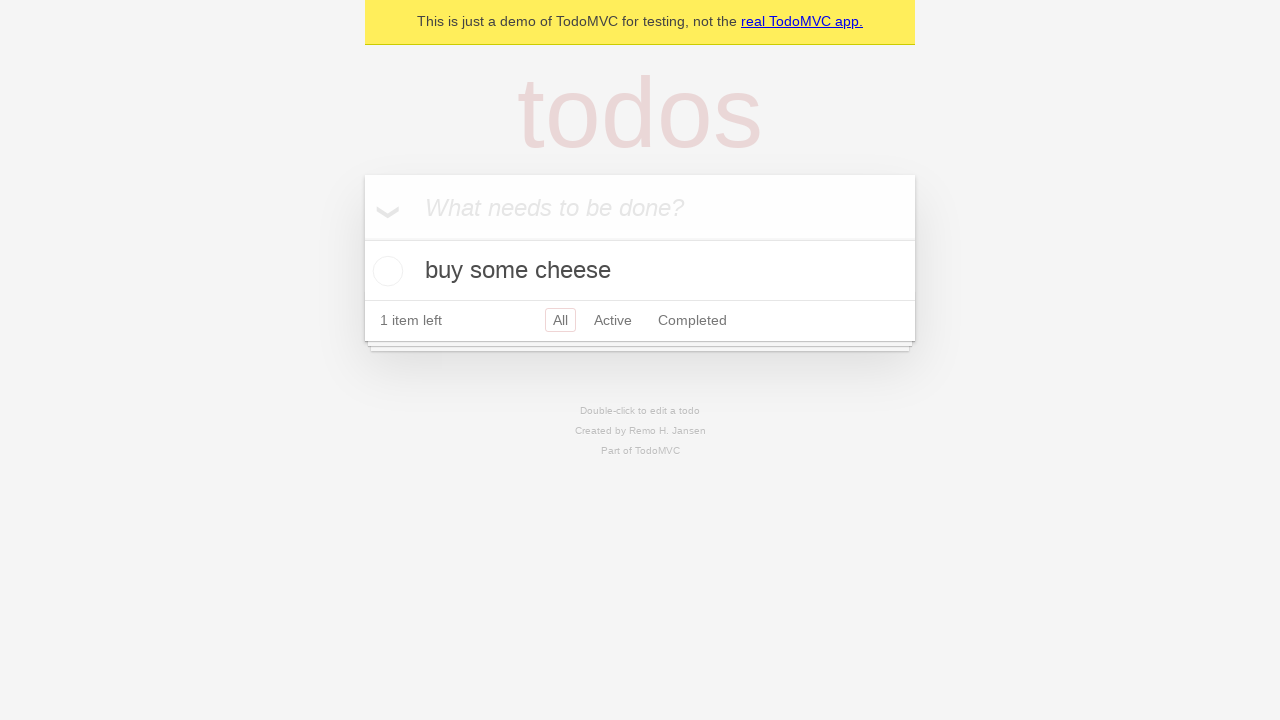

Filled todo input with 'feed the cat' on internal:attr=[placeholder="What needs to be done?"i]
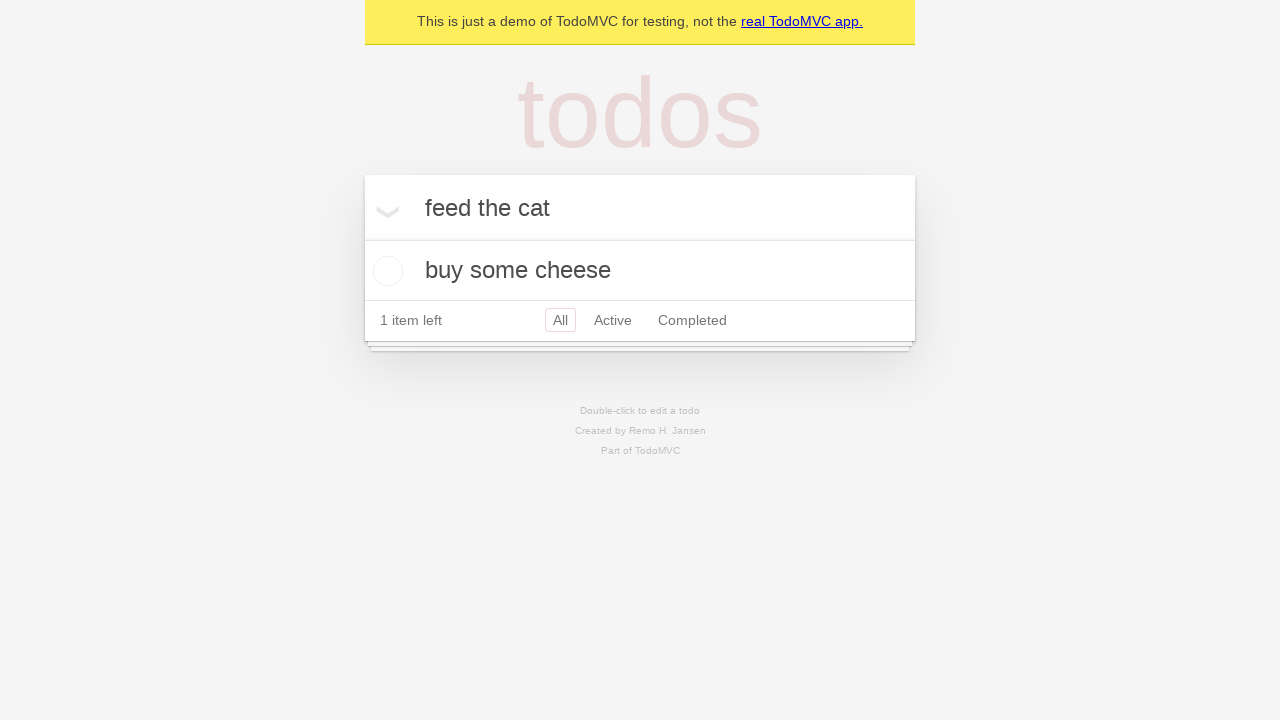

Pressed Enter to add second todo item on internal:attr=[placeholder="What needs to be done?"i]
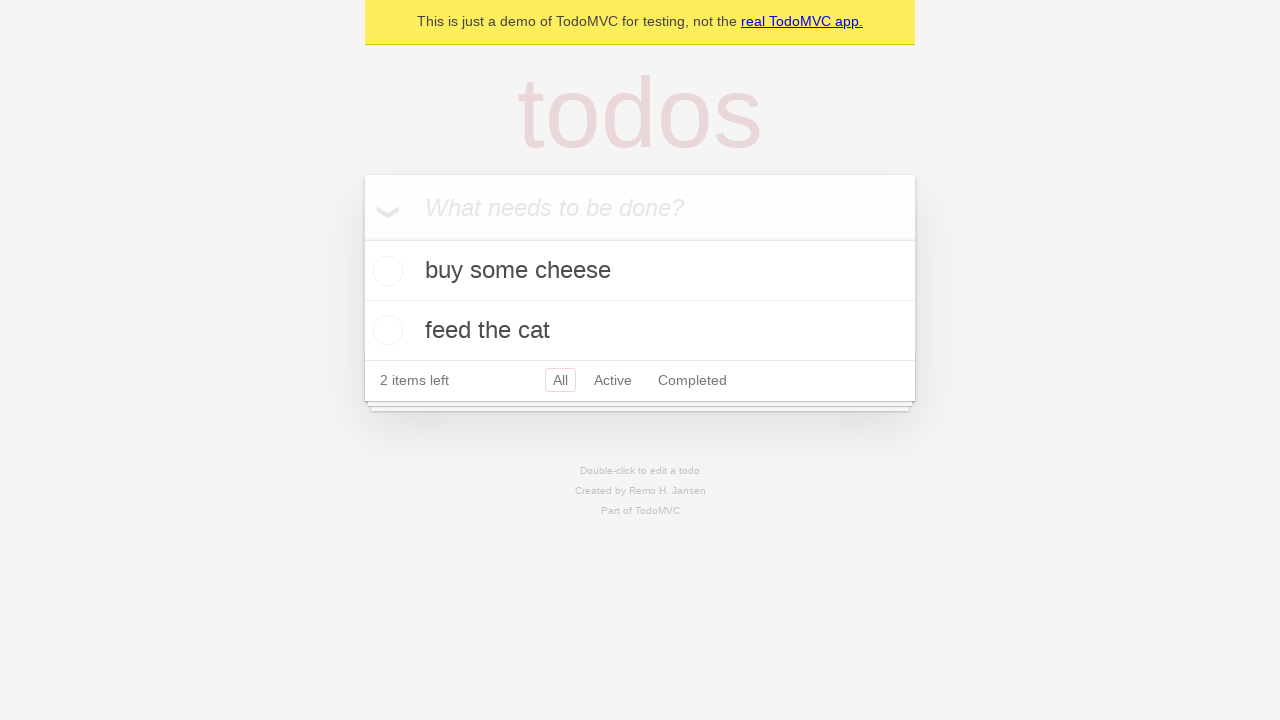

Filled todo input with 'book a doctors appointment' on internal:attr=[placeholder="What needs to be done?"i]
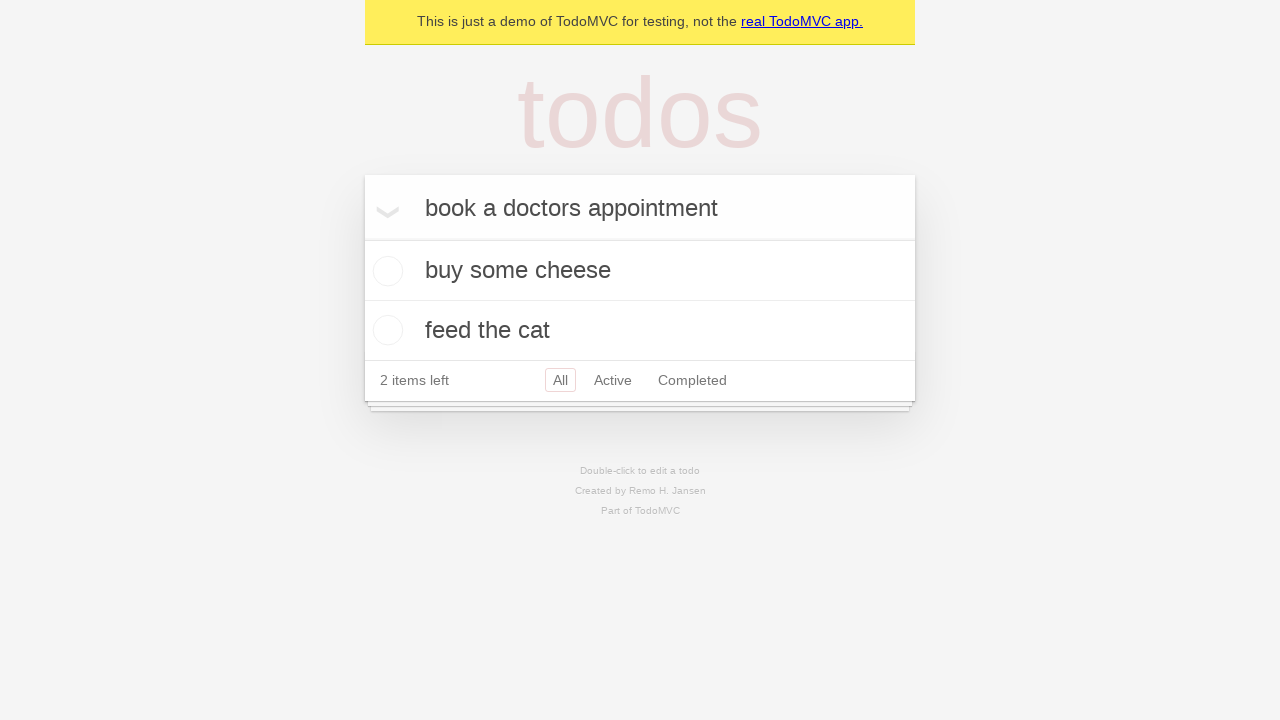

Pressed Enter to add third todo item on internal:attr=[placeholder="What needs to be done?"i]
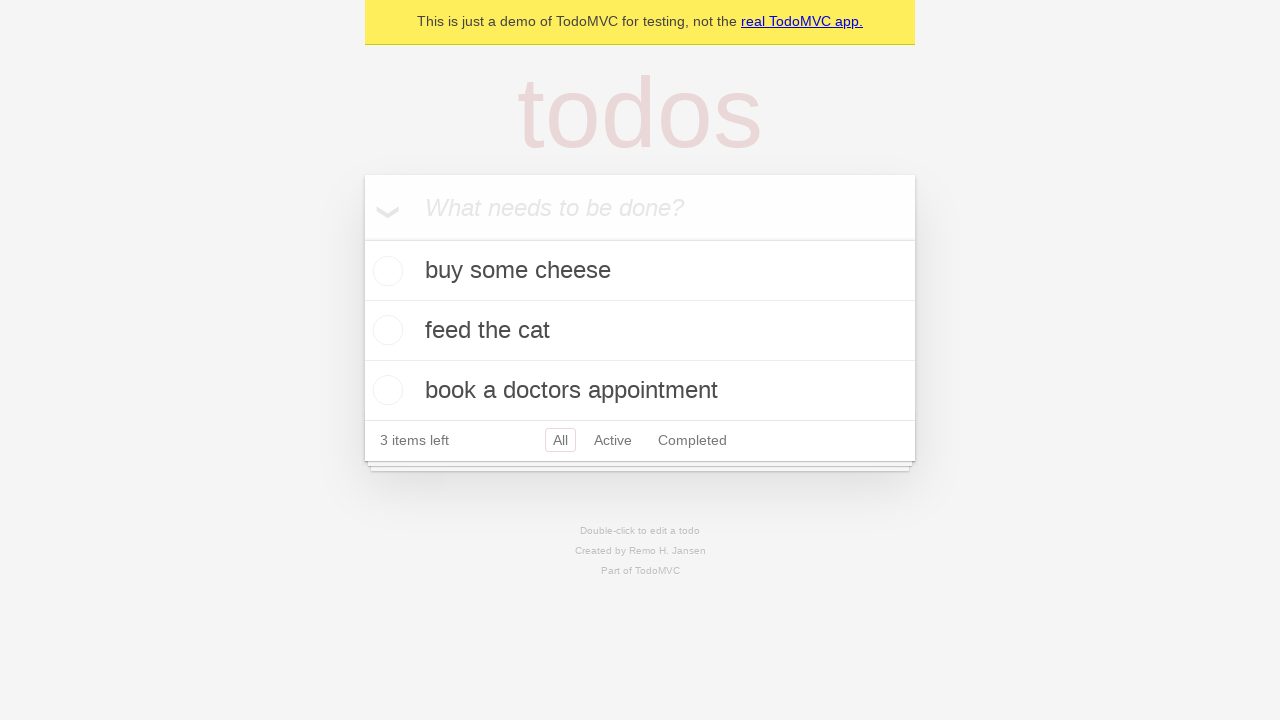

Checked the second todo item ('feed the cat') at (385, 330) on internal:testid=[data-testid="todo-item"s] >> nth=1 >> internal:role=checkbox
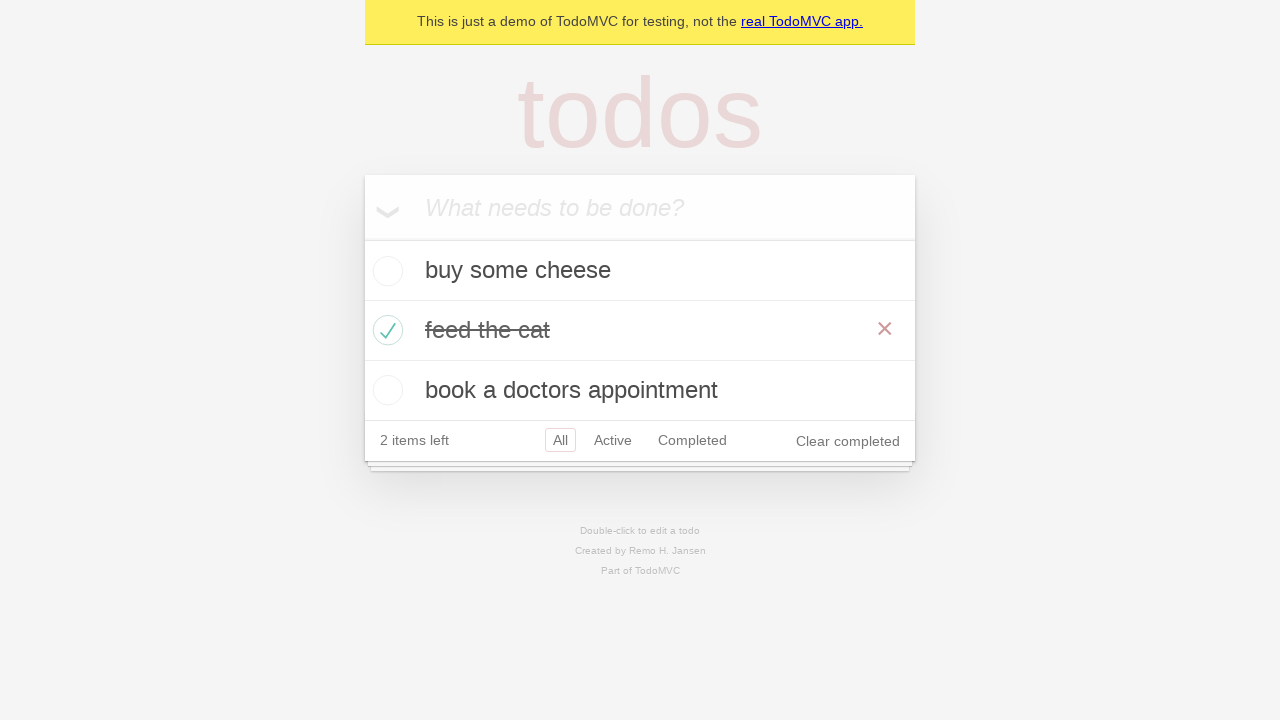

Clicked 'Active' filter to show only active items at (613, 440) on internal:role=link[name="Active"i]
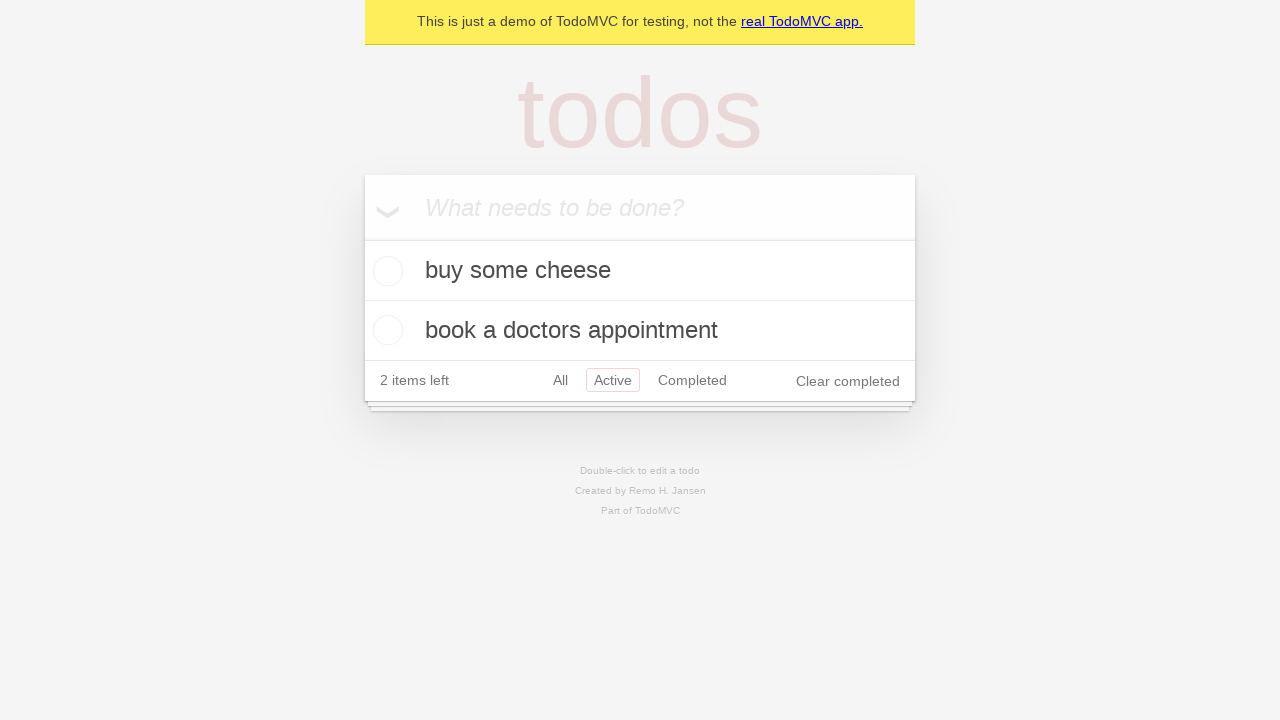

Clicked 'Completed' filter to show only completed items at (692, 380) on internal:role=link[name="Completed"i]
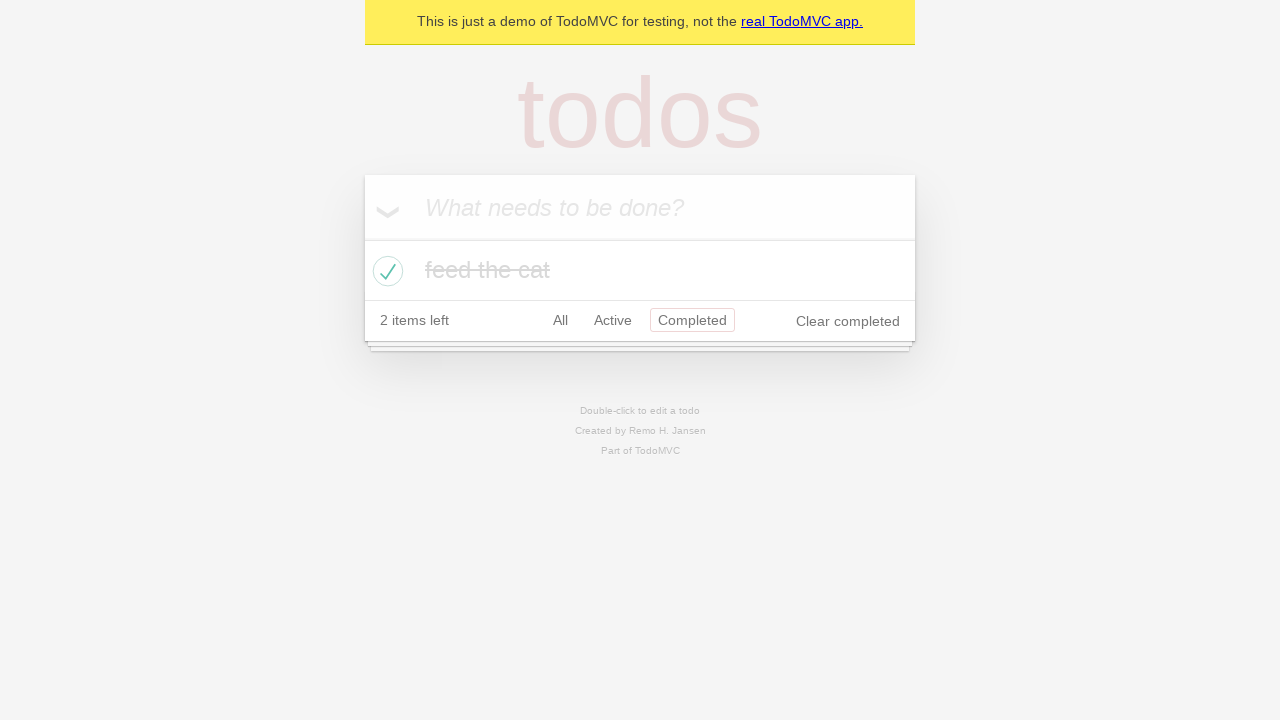

Clicked 'All' filter to display all todo items at (560, 320) on internal:role=link[name="All"i]
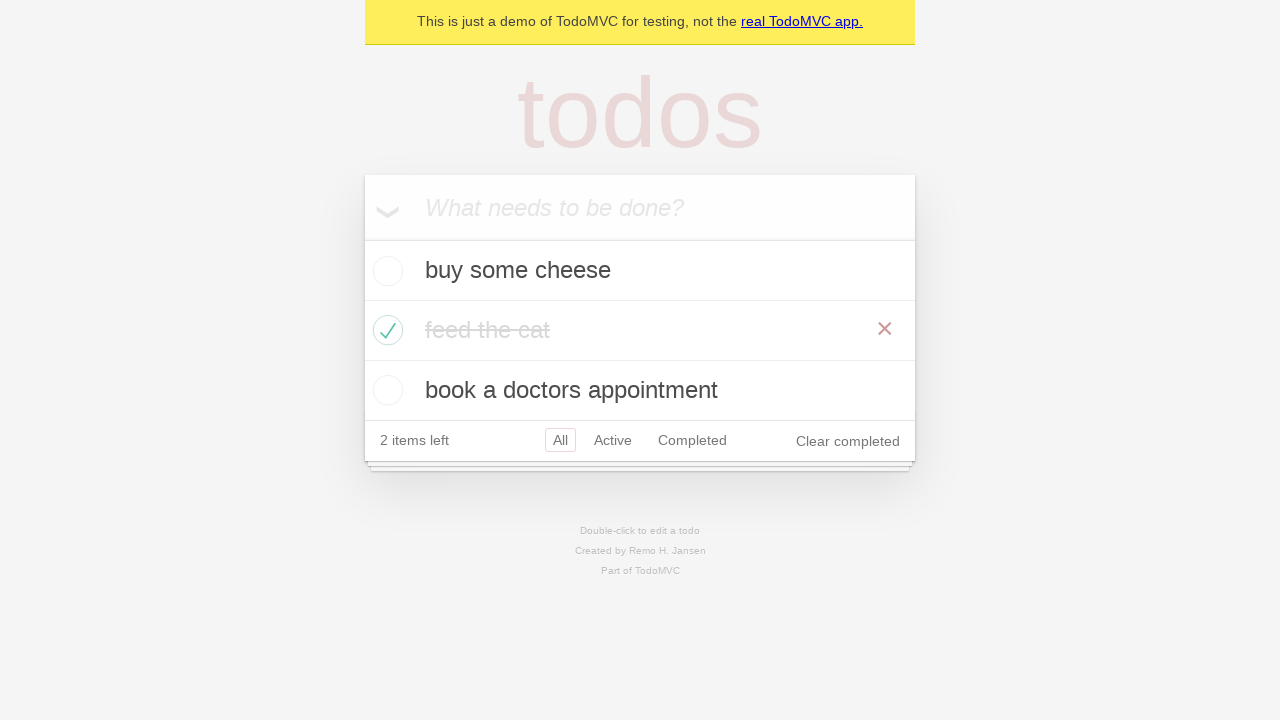

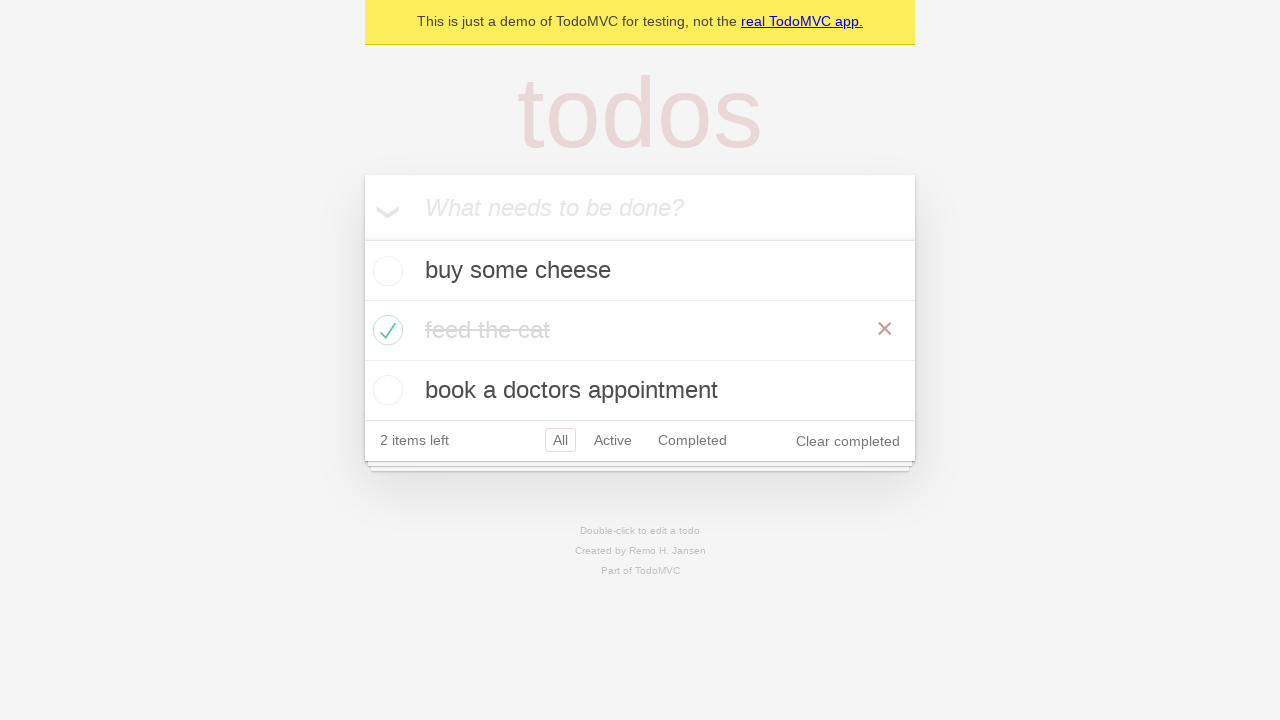